Navigates to a practice page with a web table and selects multiple checkboxes by finding them relative to user names in the table

Starting URL: https://selectorshub.com/xpath-practice-page/

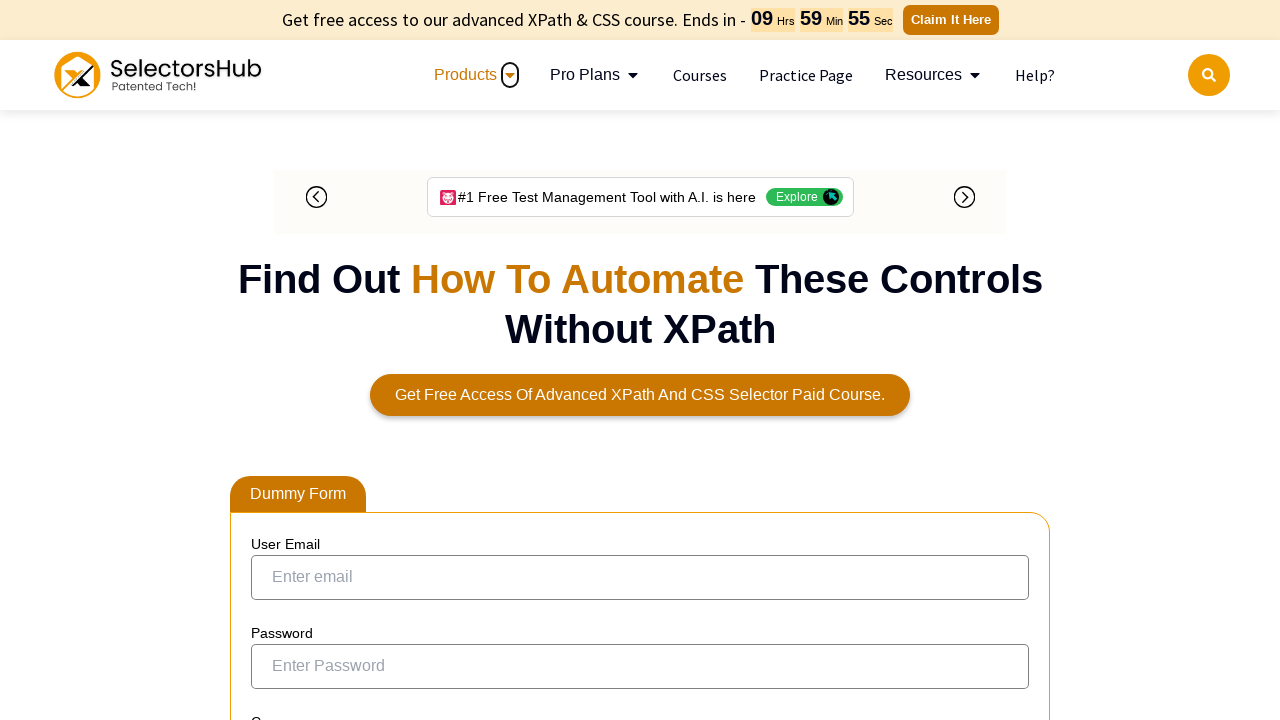

Navigated to XPath practice page
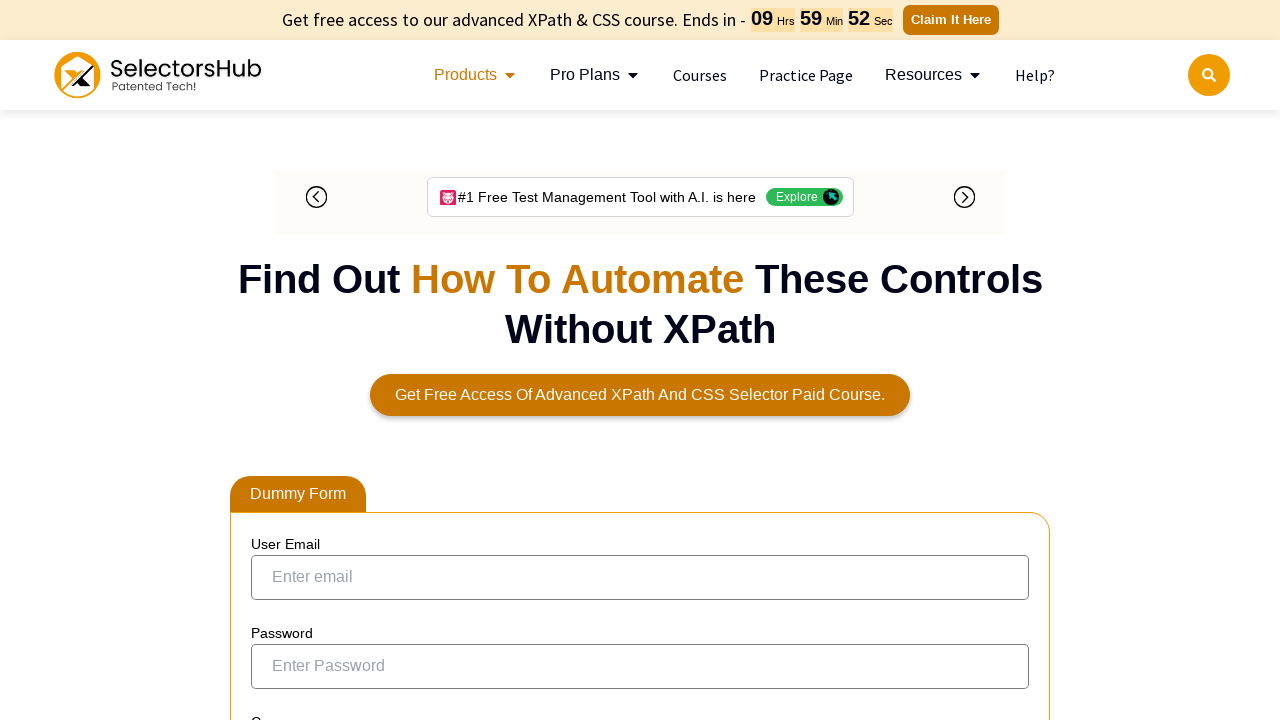

Located checkbox for Jasmine.Morgan
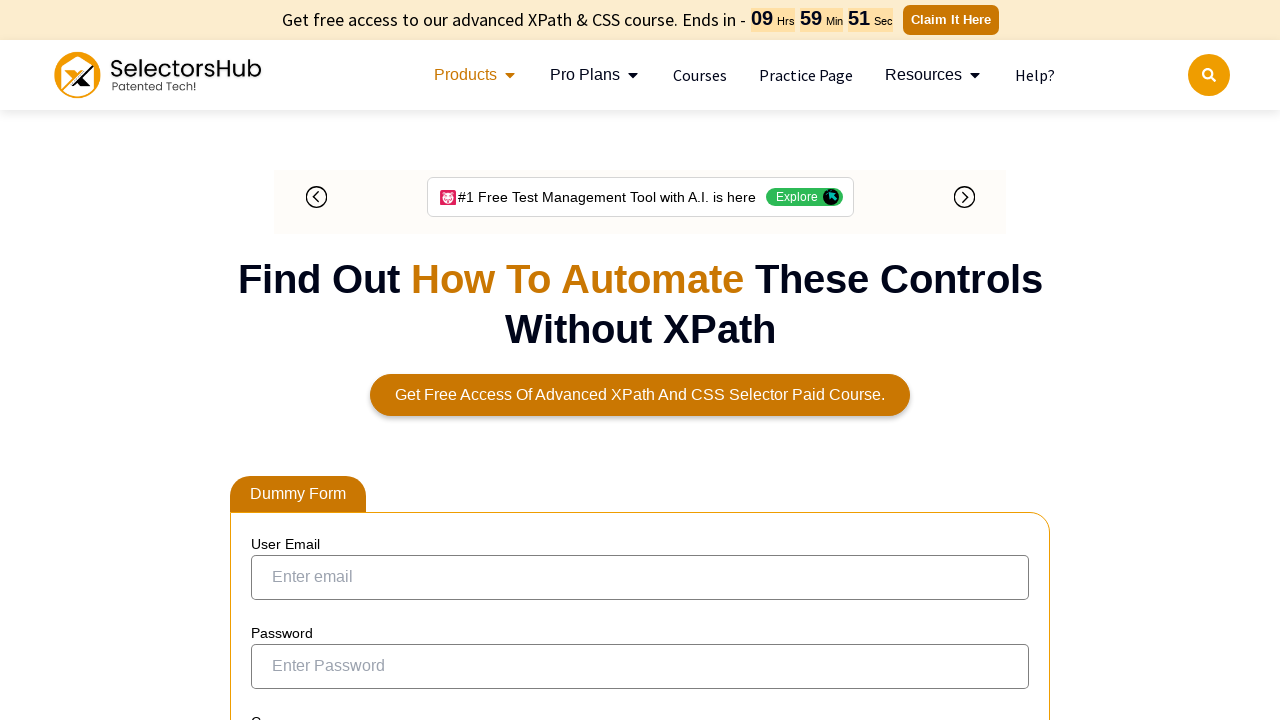

Selected checkbox for Jasmine.Morgan at (274, 353) on xpath=//a[text()='Jasmine.Morgan']/parent::td/preceding-sibling::td/child::input
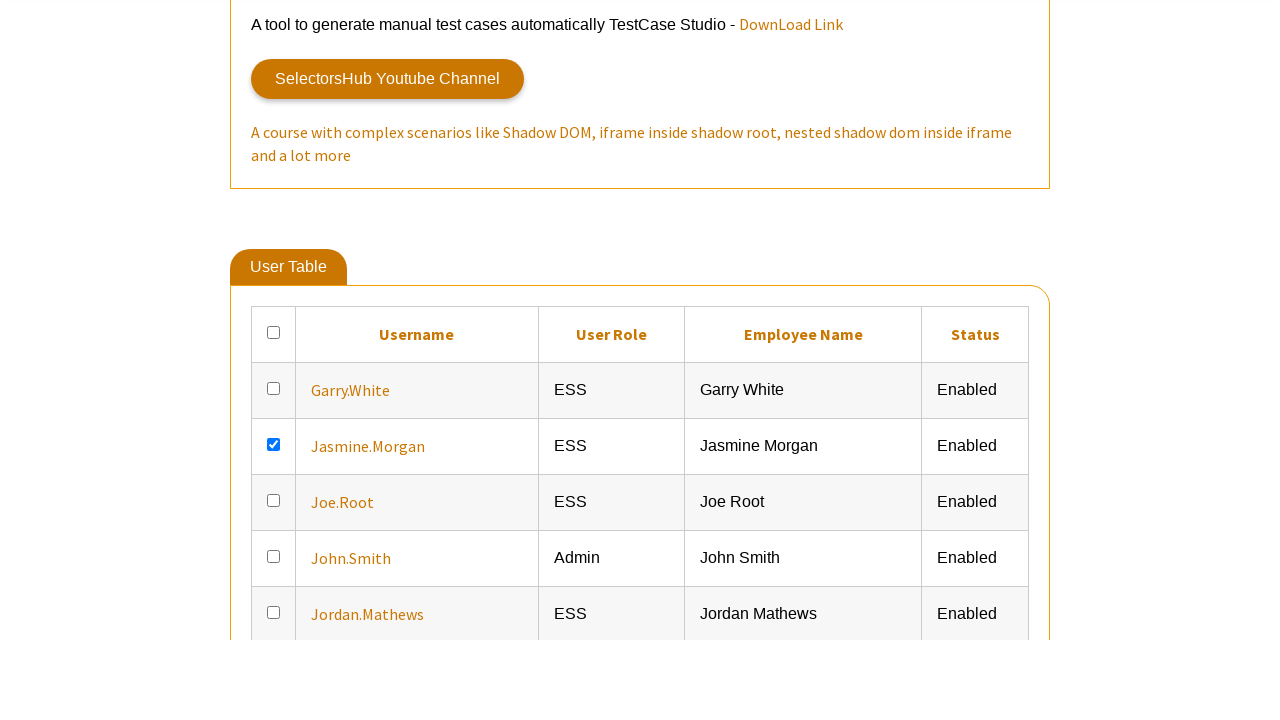

Located checkbox for Joe.Root
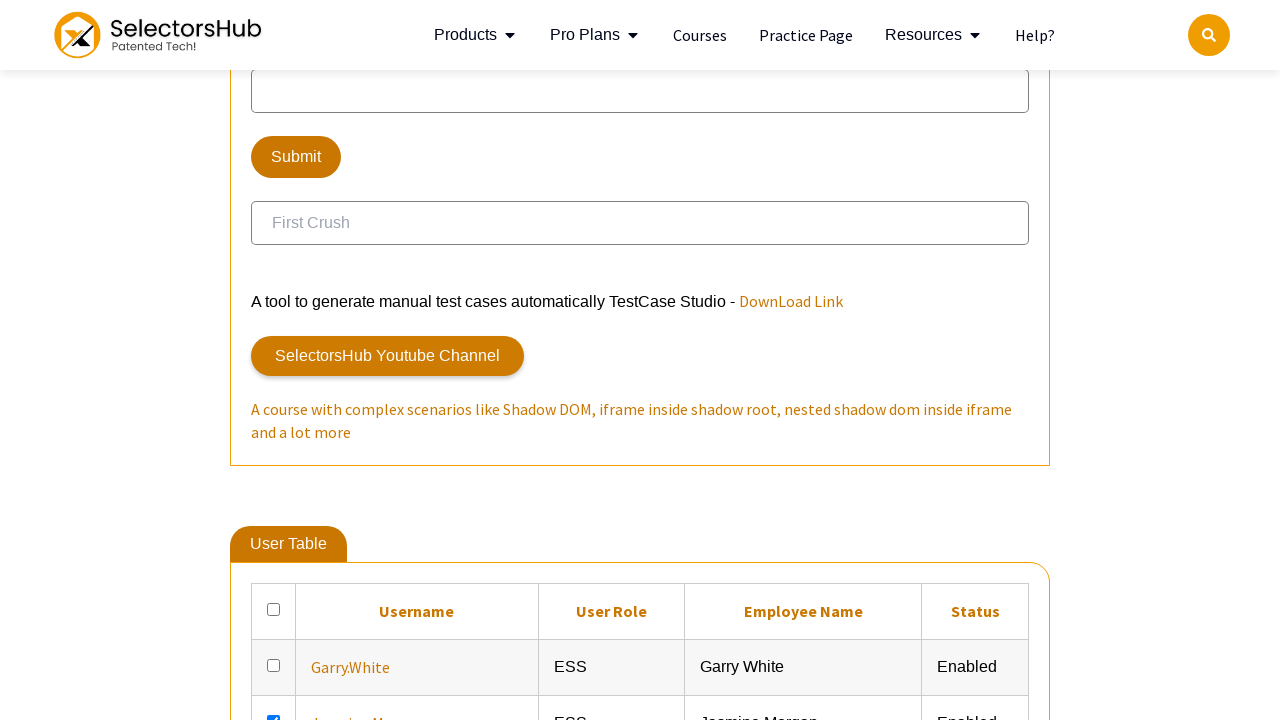

Selected checkbox for Joe.Root at (274, 360) on xpath=//a[text()='Joe.Root']/parent::td/preceding-sibling::td/child::input
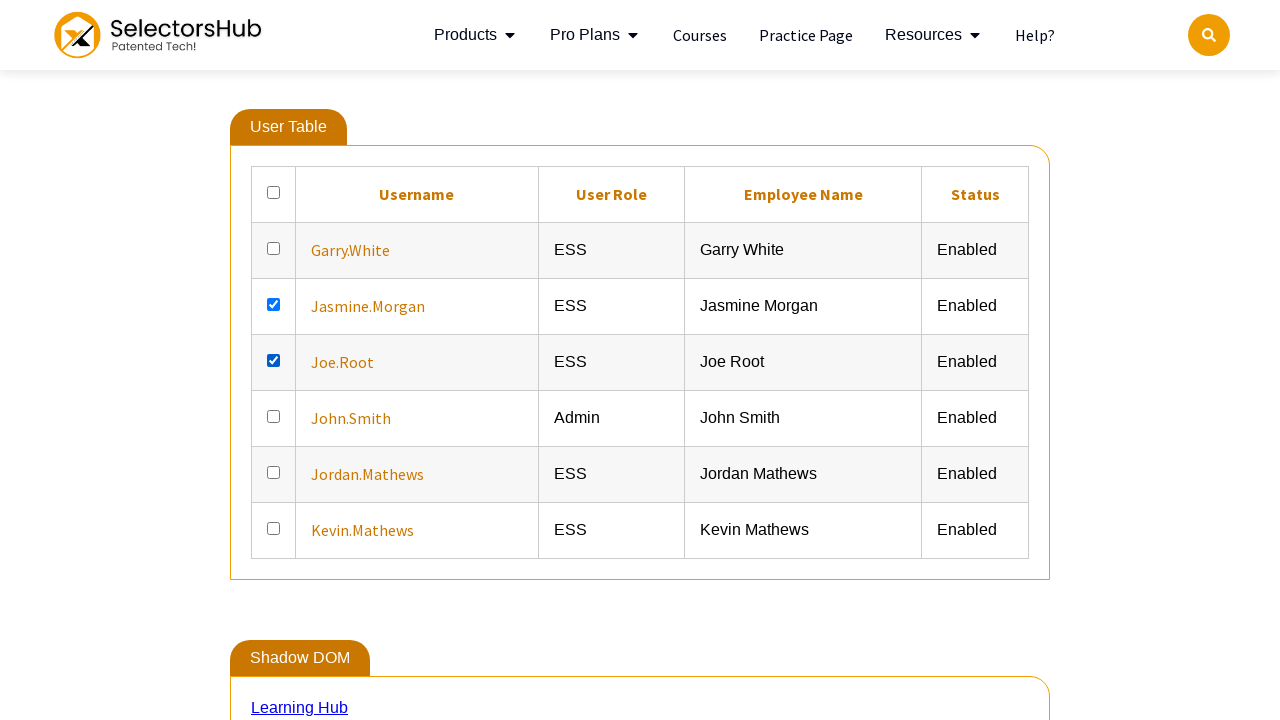

Located checkbox for John.Smith
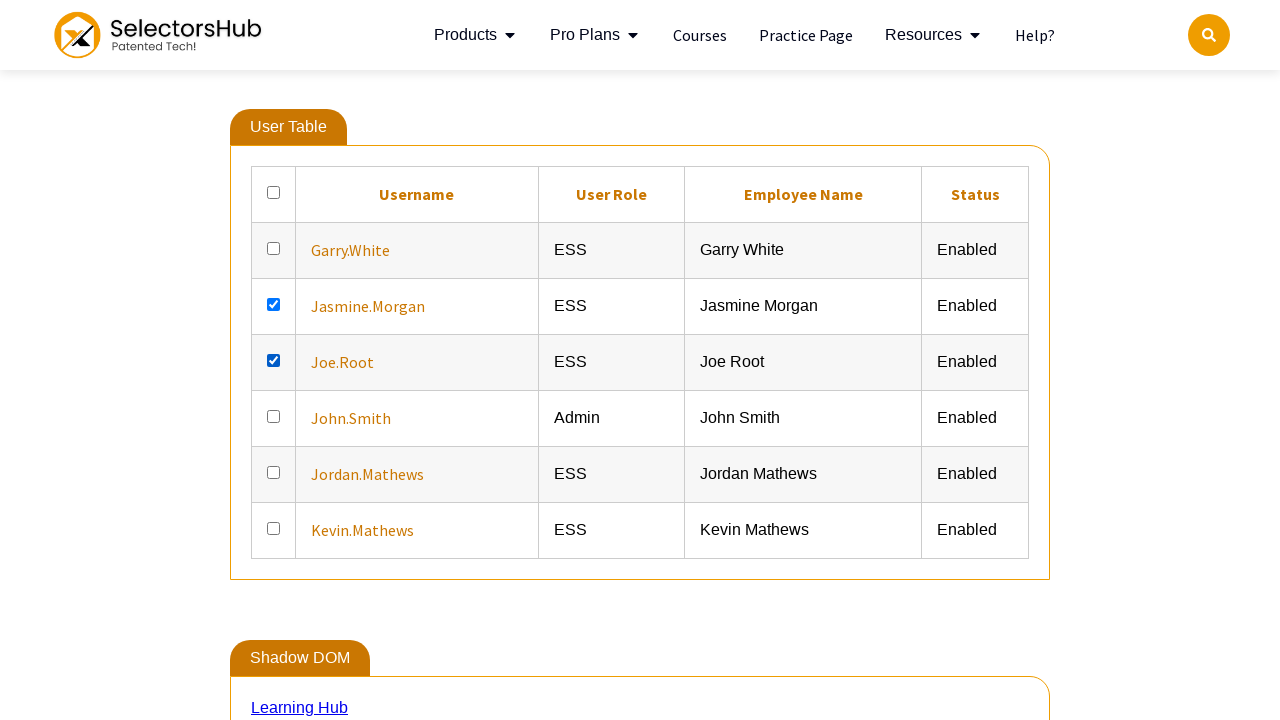

Selected checkbox for John.Smith at (274, 416) on xpath=//a[text()='John.Smith']/parent::td/preceding-sibling::td/child::input
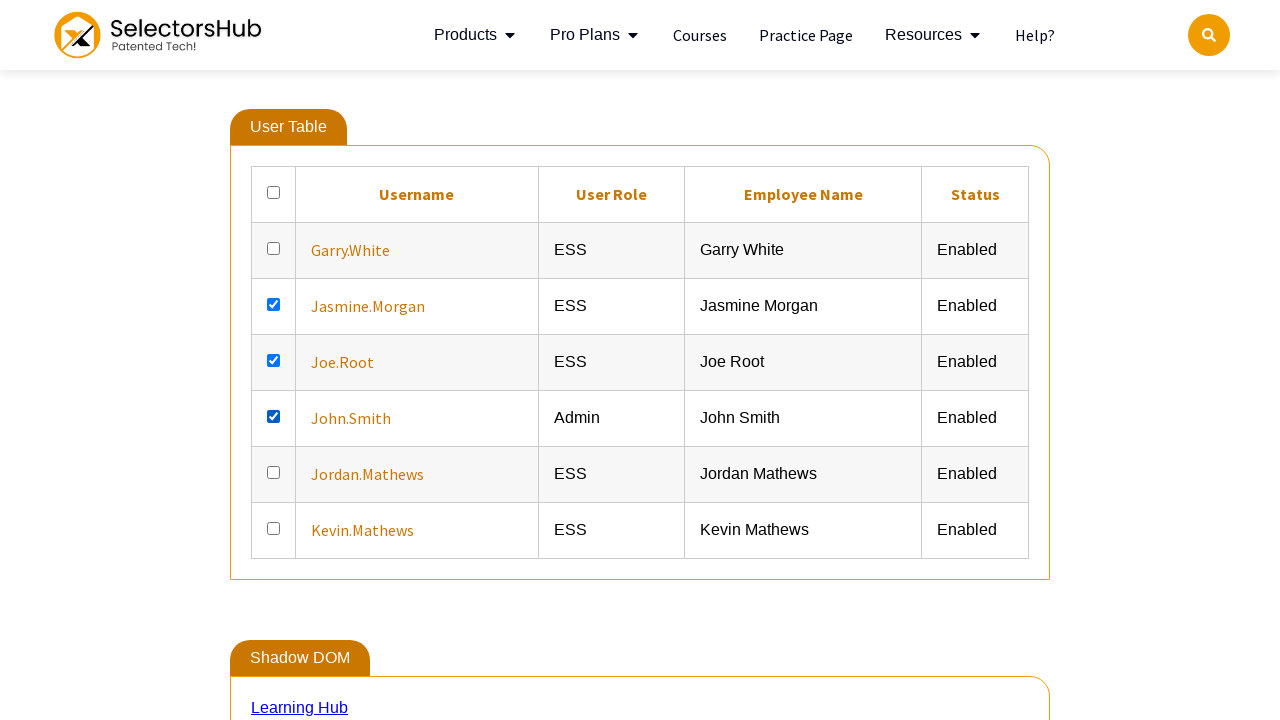

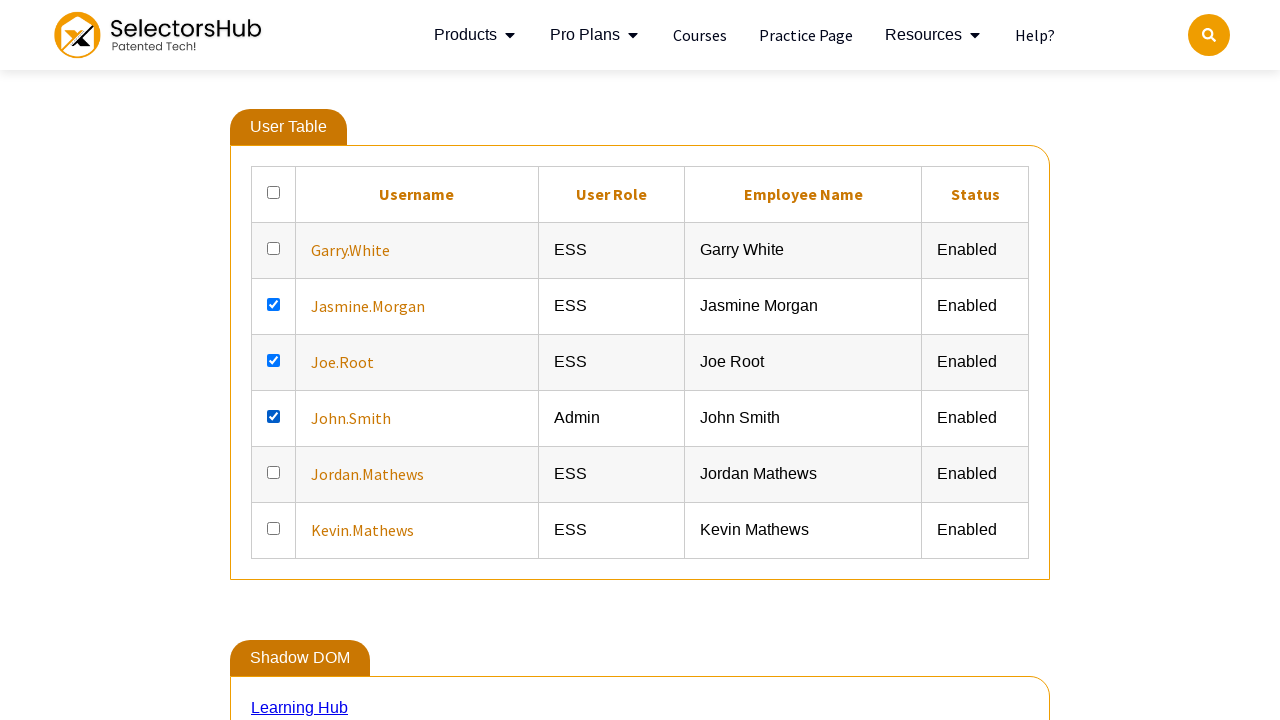